Tests form input functionality by navigating to a demo web forms page and entering text into a meal input field

Starting URL: https://demowf.aspnetawesome.com

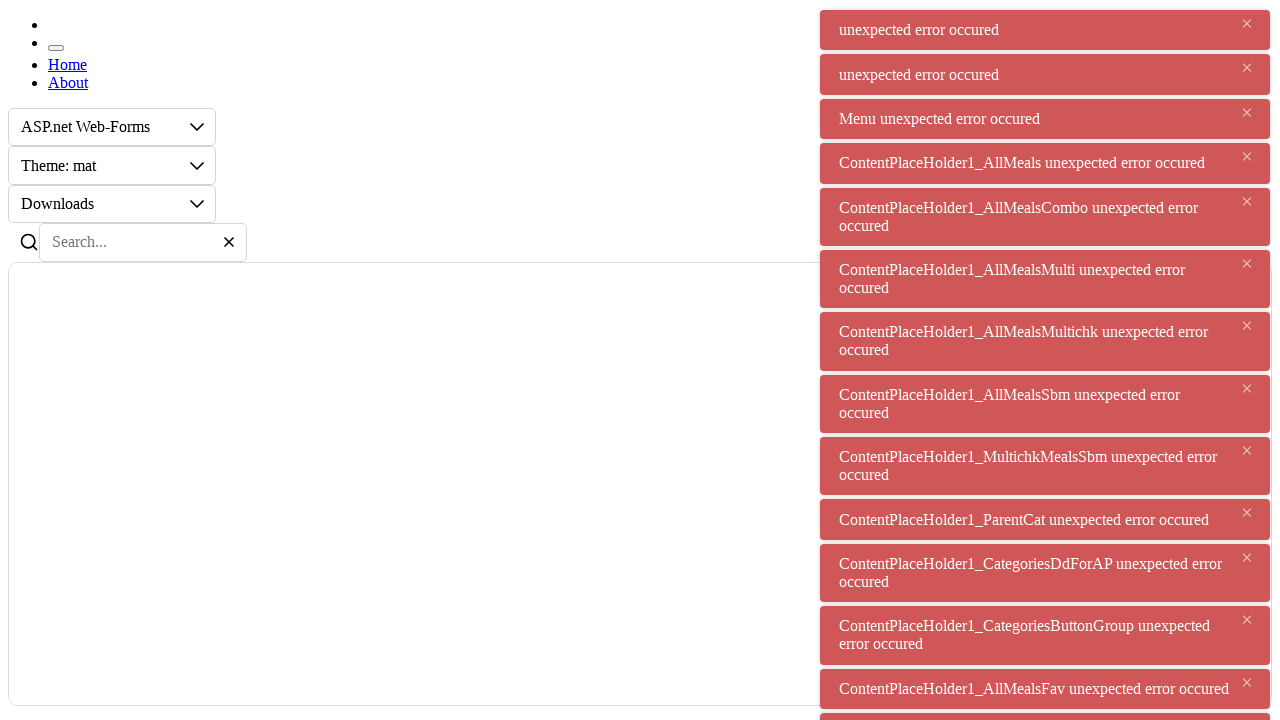

Navigated to demo web forms page
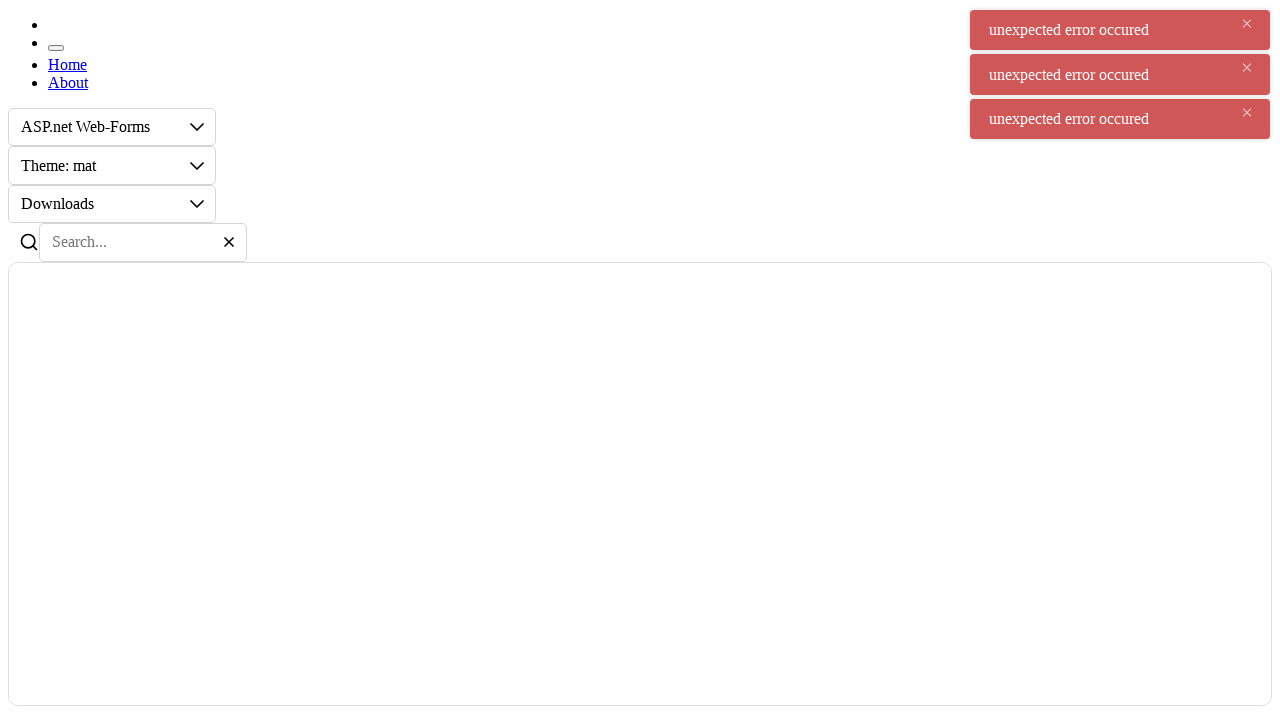

Filled meal input field with 'Vibha' on #ContentPlaceHolder1_Meal
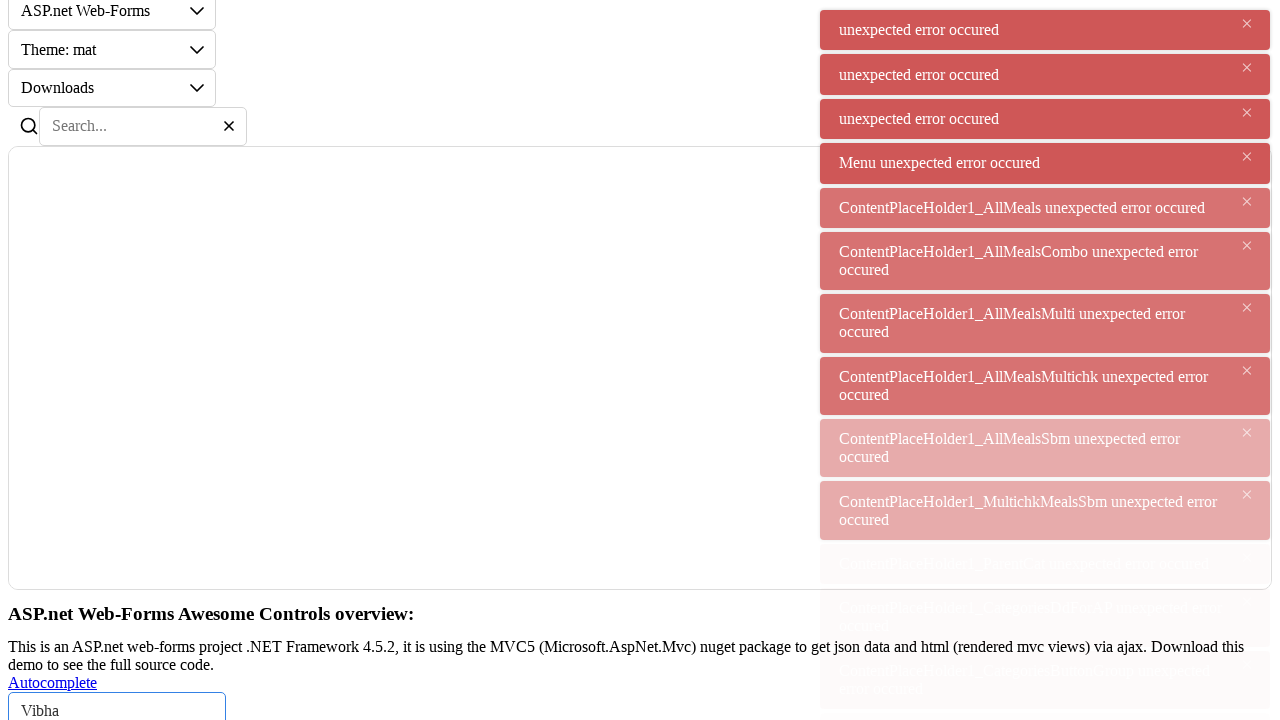

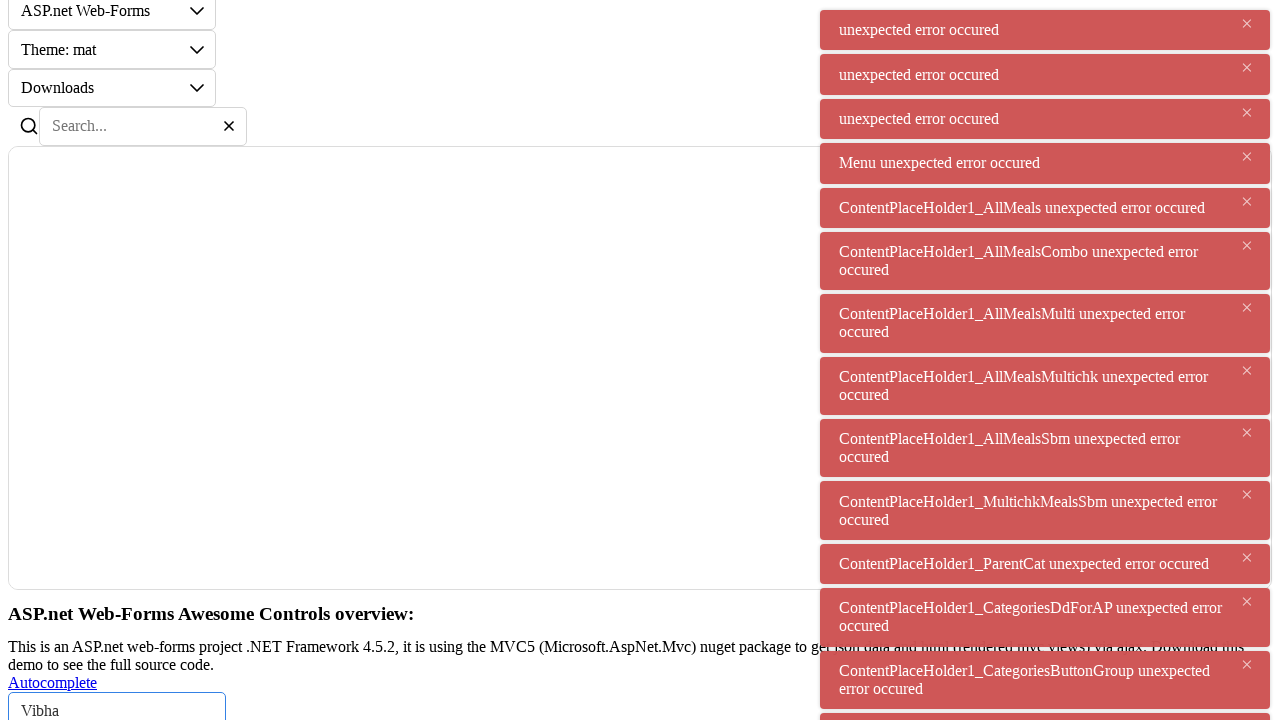